Tests basic browser navigation commands including back, forward, refresh, and navigating to a different URL

Starting URL: https://www.seleniumeasy.com/

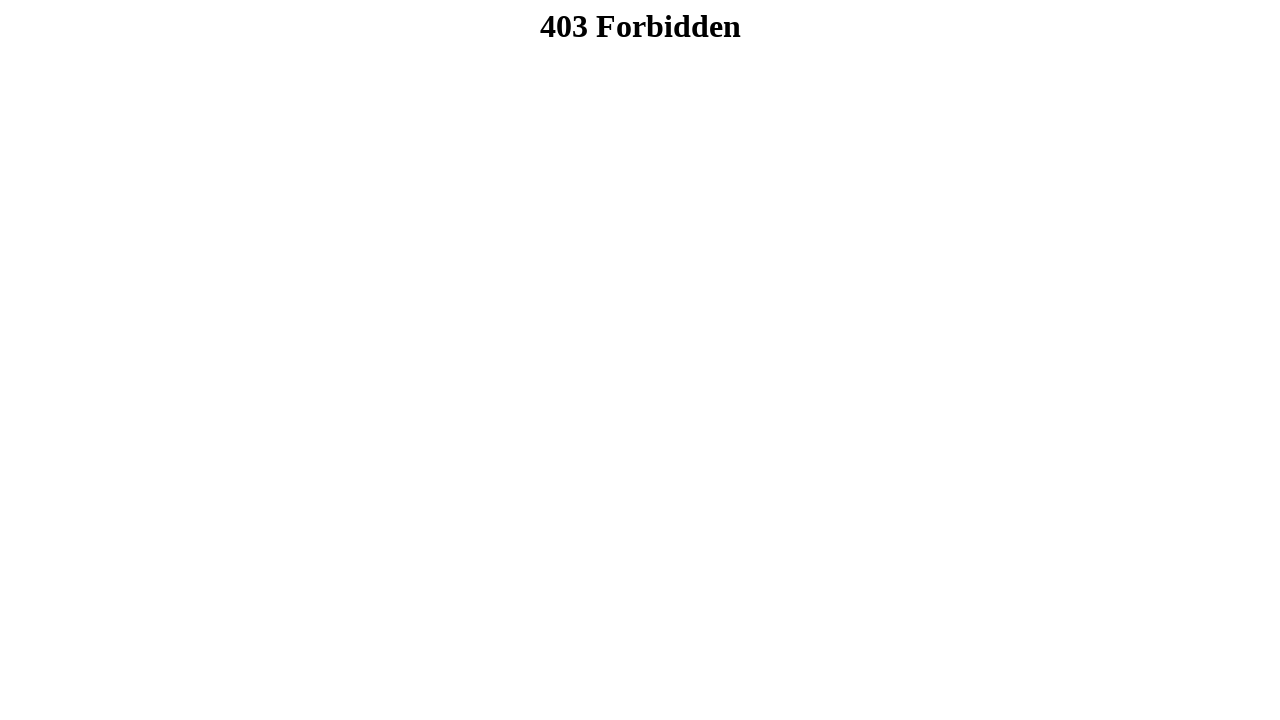

Navigated back to previous page (blank page)
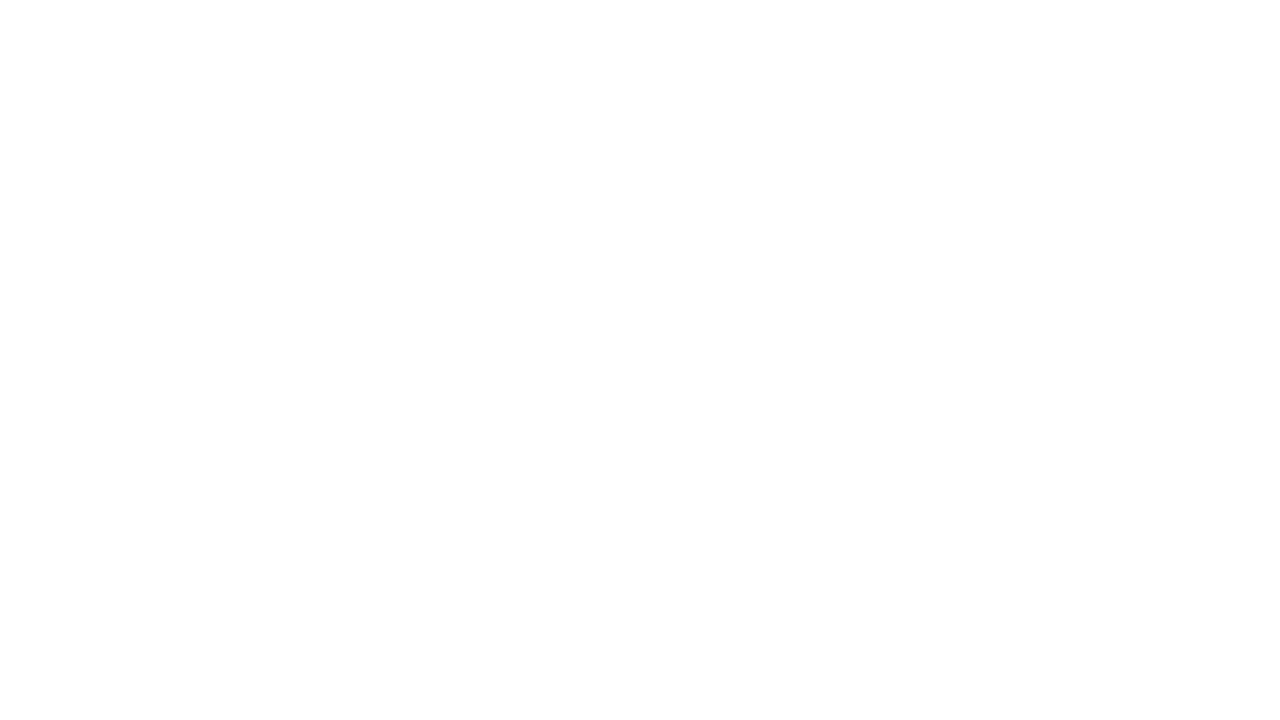

Navigated forward back to Selenium Easy website
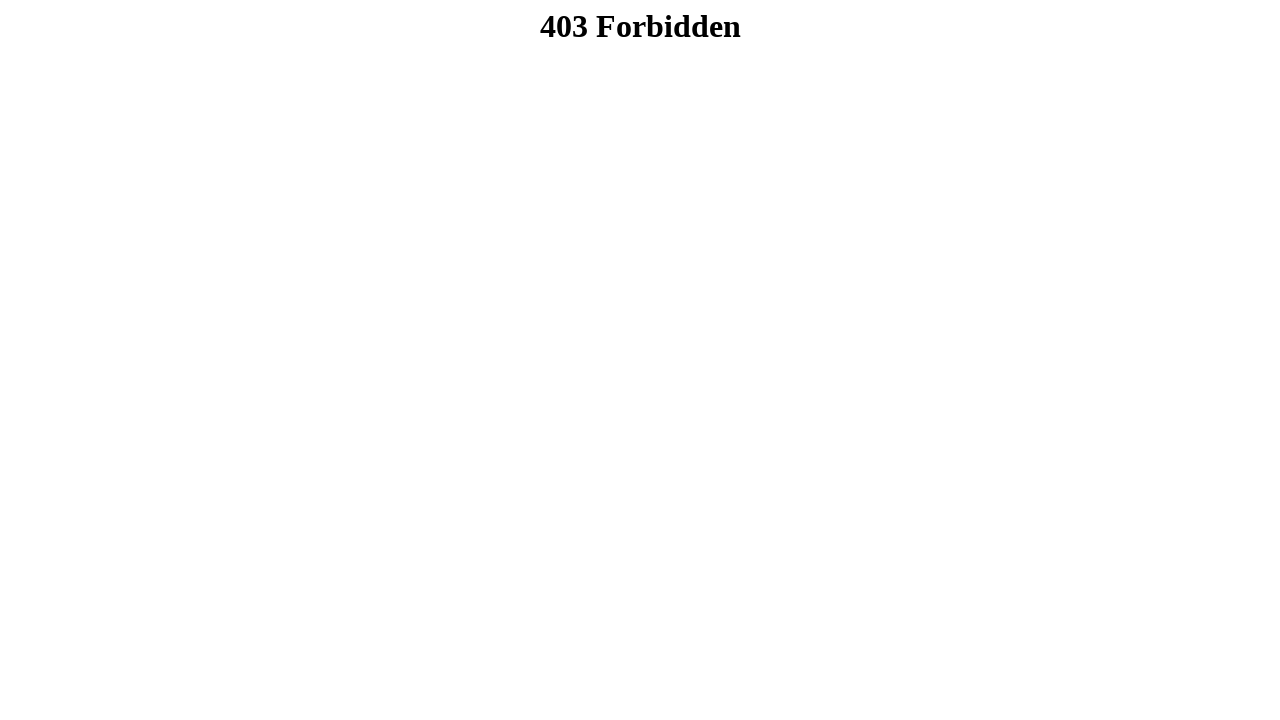

Refreshed the current page
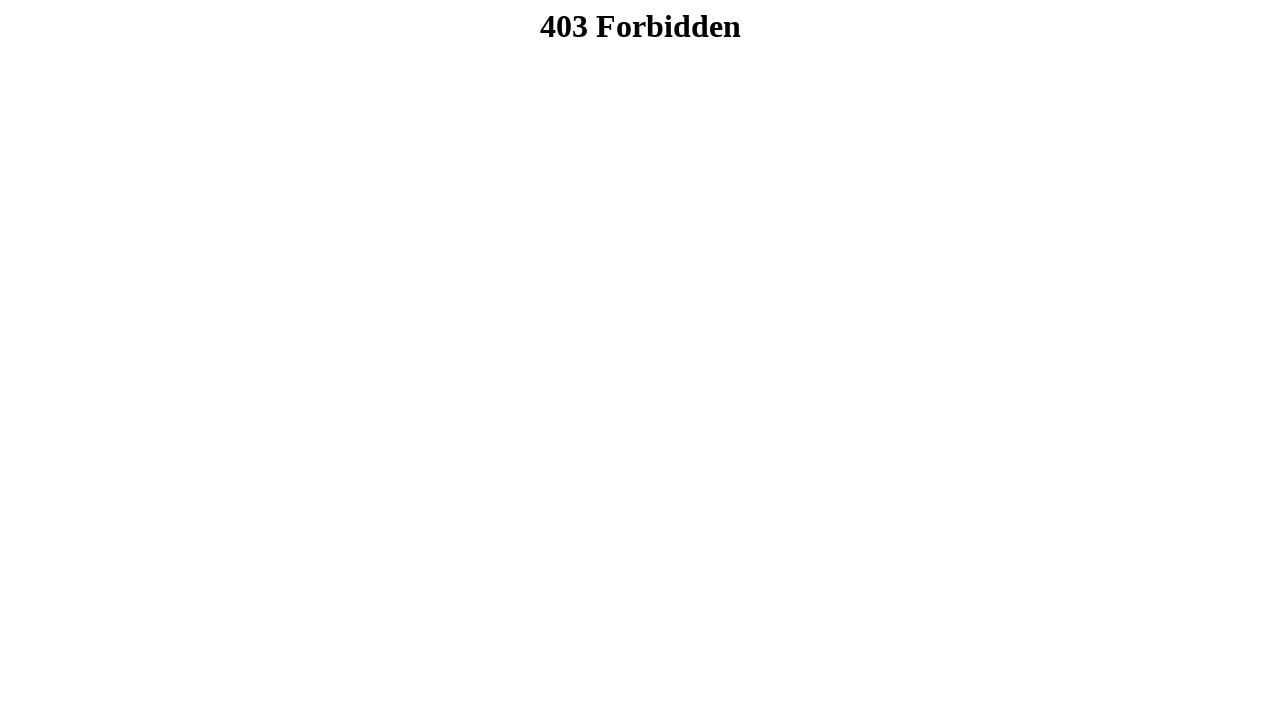

Navigated to https://www.selenium.dev/
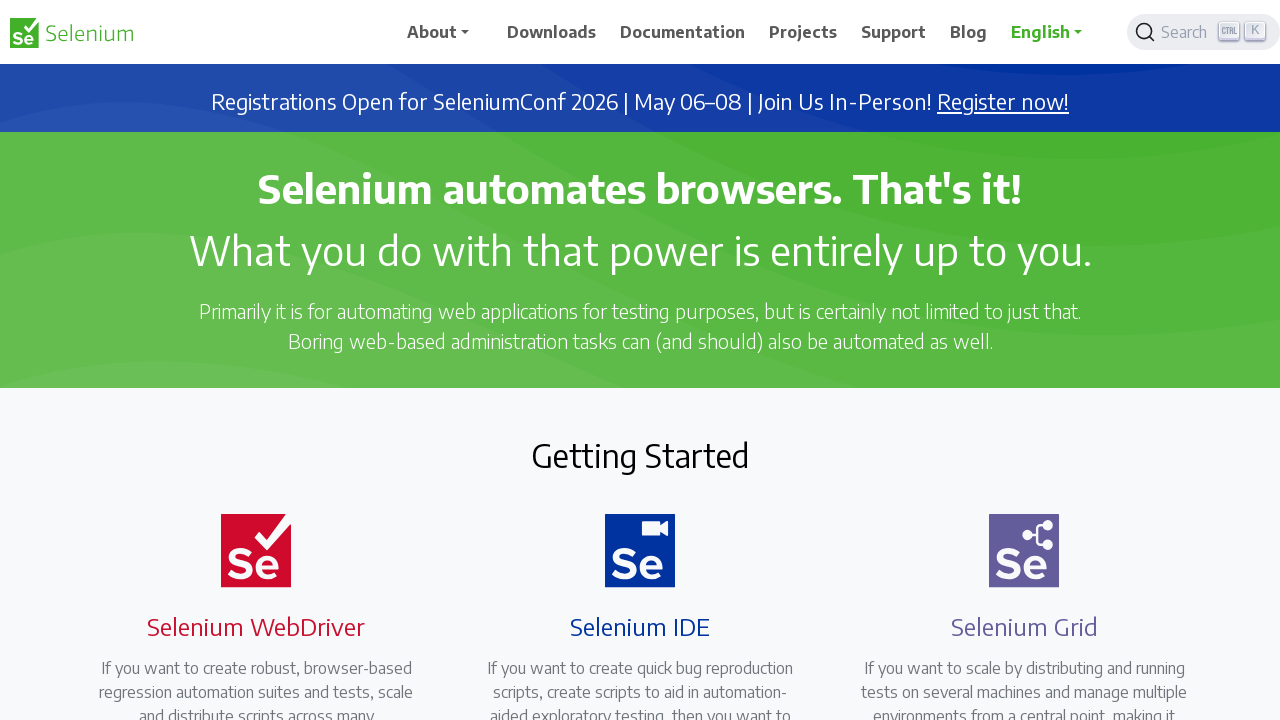

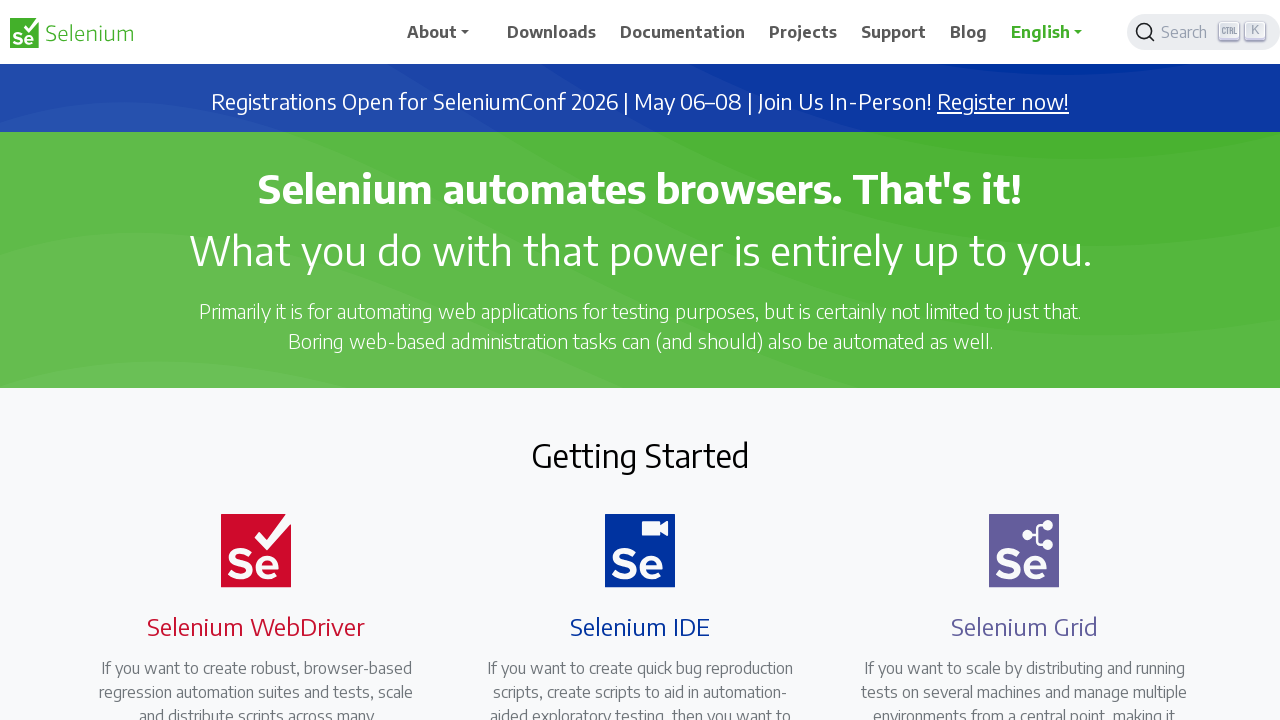